Tests auto-suggest dropdown functionality by typing a partial country name and selecting a matching option from the suggestions list

Starting URL: https://rahulshettyacademy.com/dropdownsPractise/

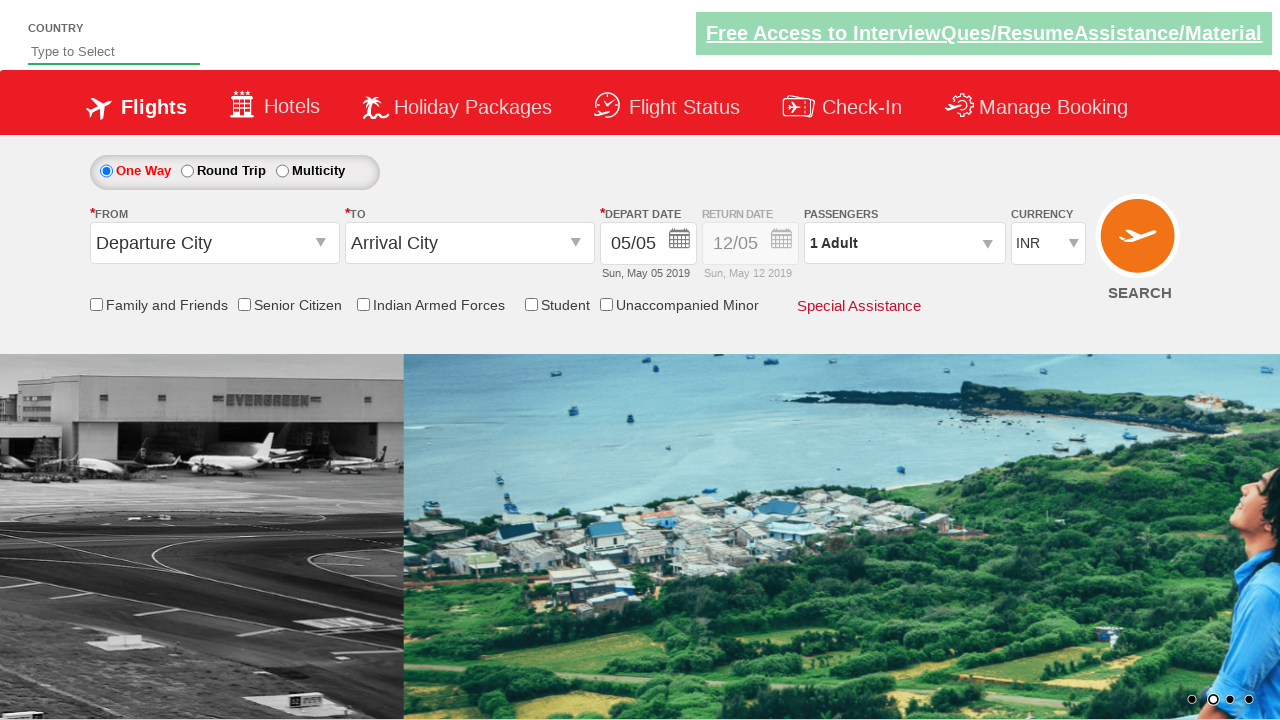

Filled autosuggest field with 'ind' on #autosuggest
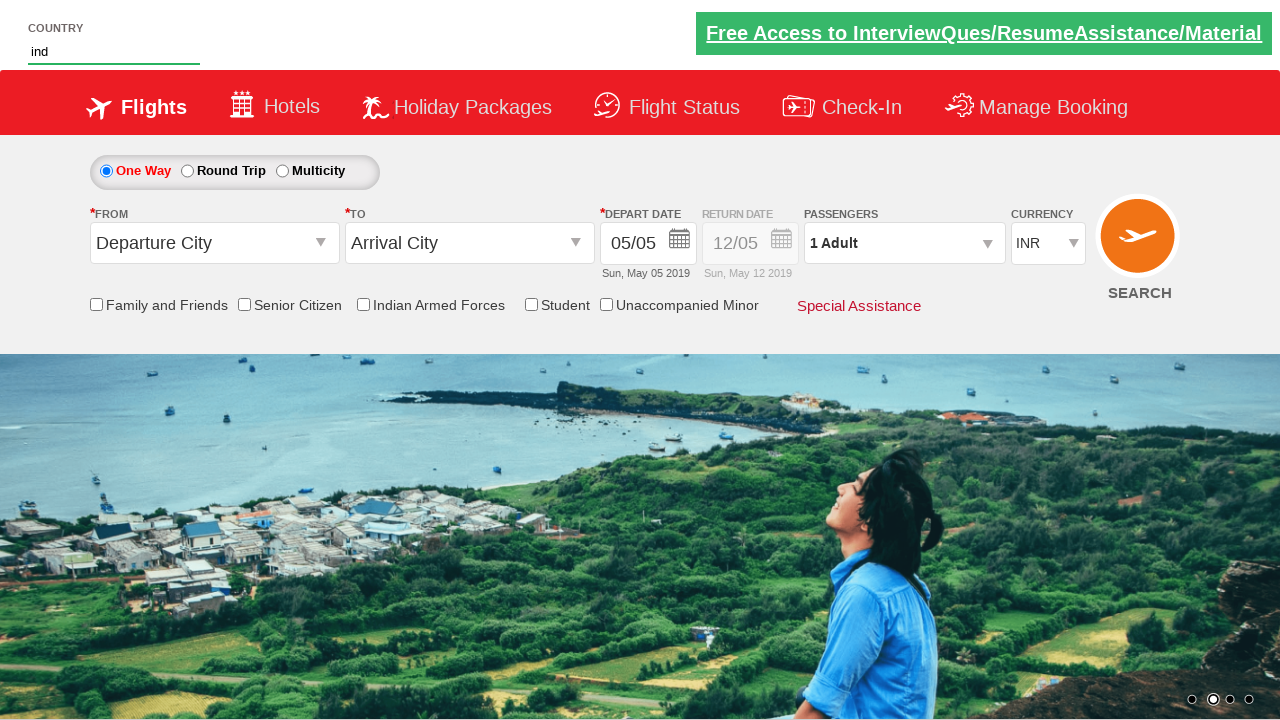

Auto-suggest dropdown suggestions appeared
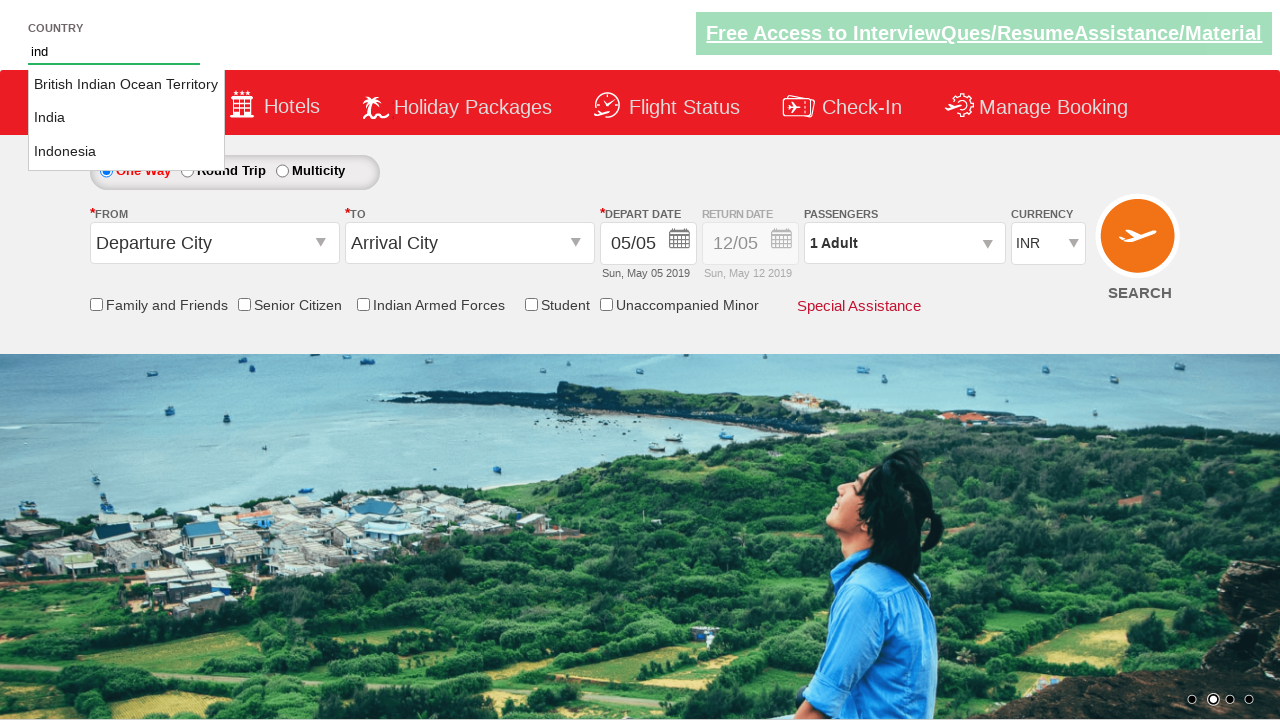

Selected 'India' from dropdown suggestions at (126, 118) on li.ui-menu-item a >> nth=1
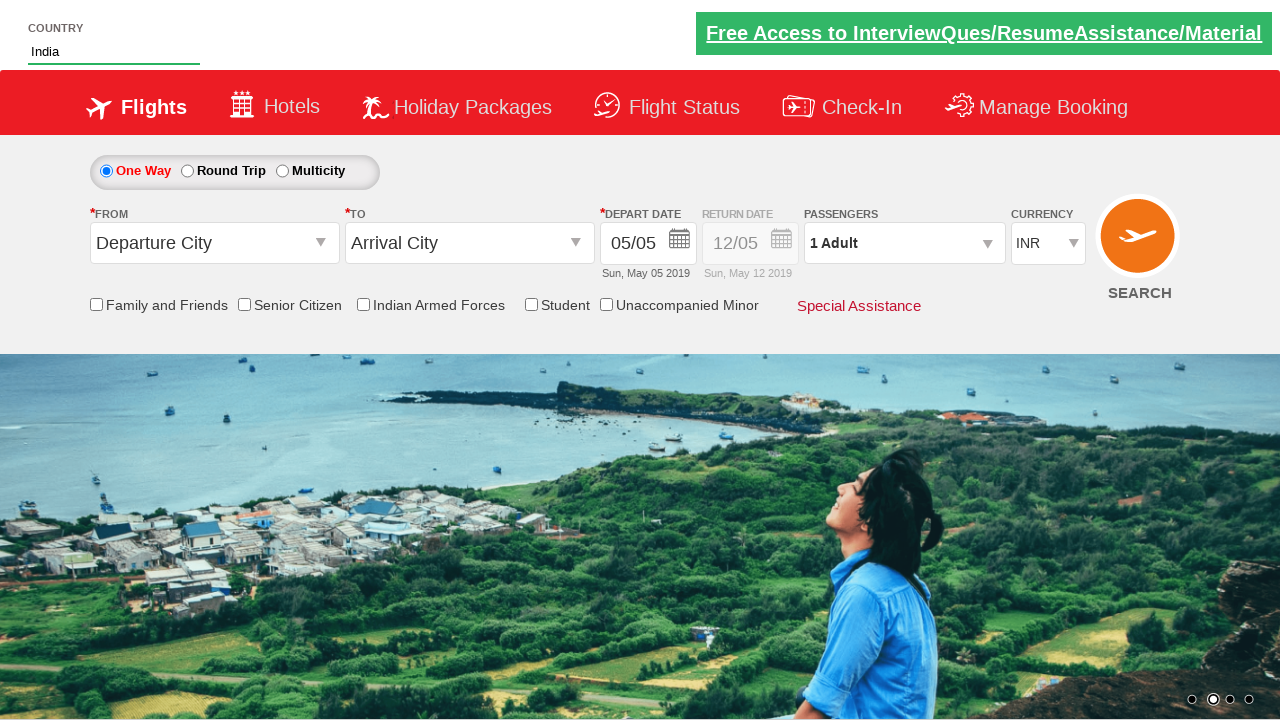

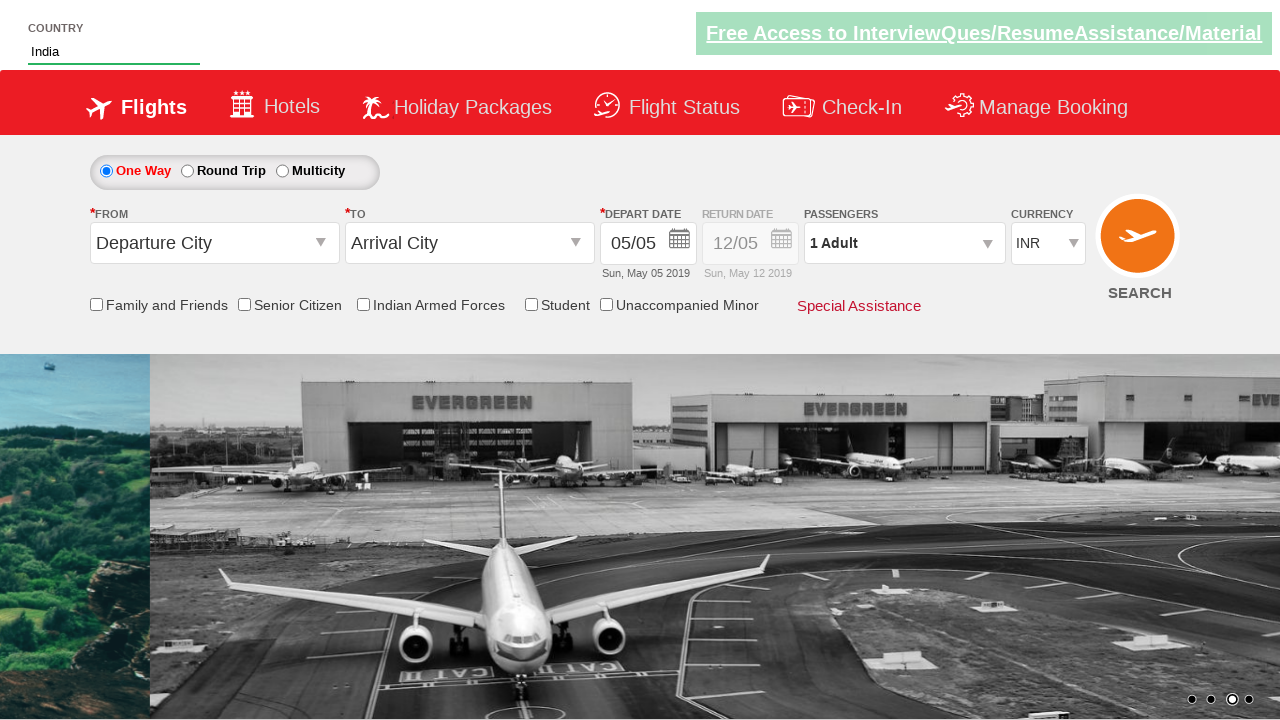